Tests the Contact Us form by navigating to the contact page, filling in name, email, and message fields, then submitting the form.

Starting URL: https://shopdemo-alex-hot.koyeb.app/

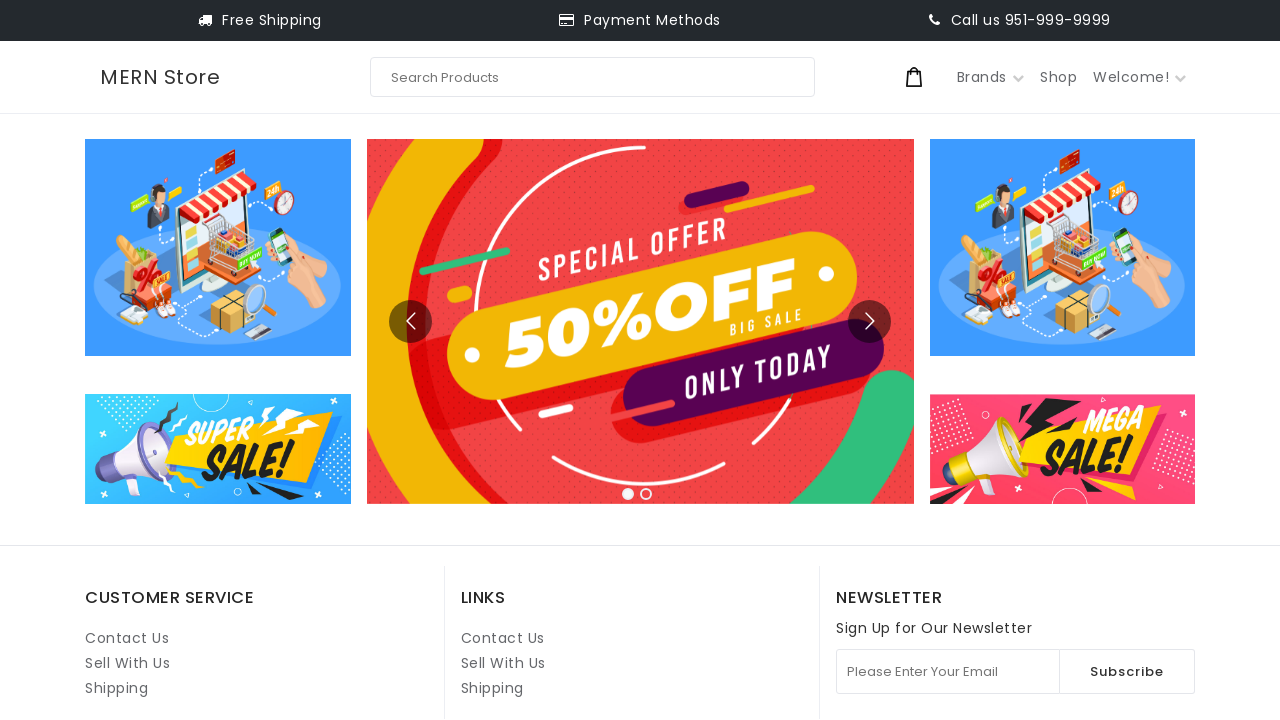

Clicked on Contact Us link at (503, 638) on internal:role=link[name="Contact Us"i] >> nth=1
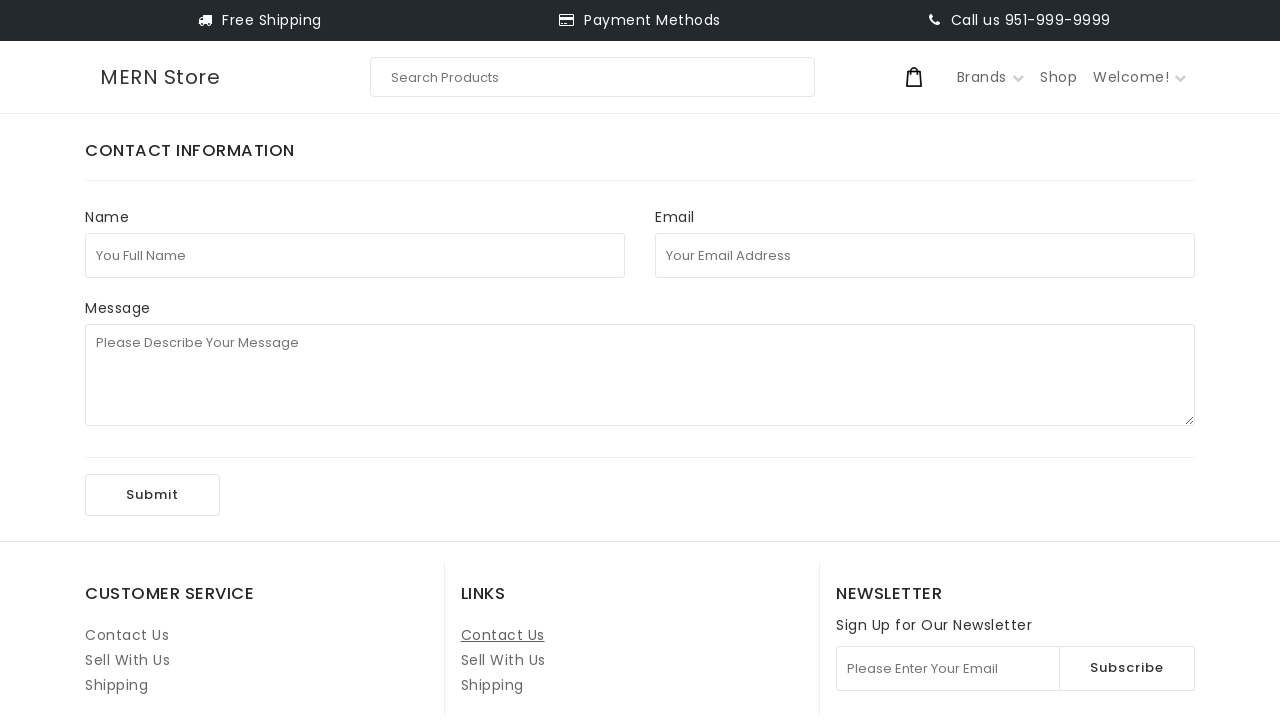

Clicked on Full Name field at (355, 255) on internal:attr=[placeholder="You Full Name"i]
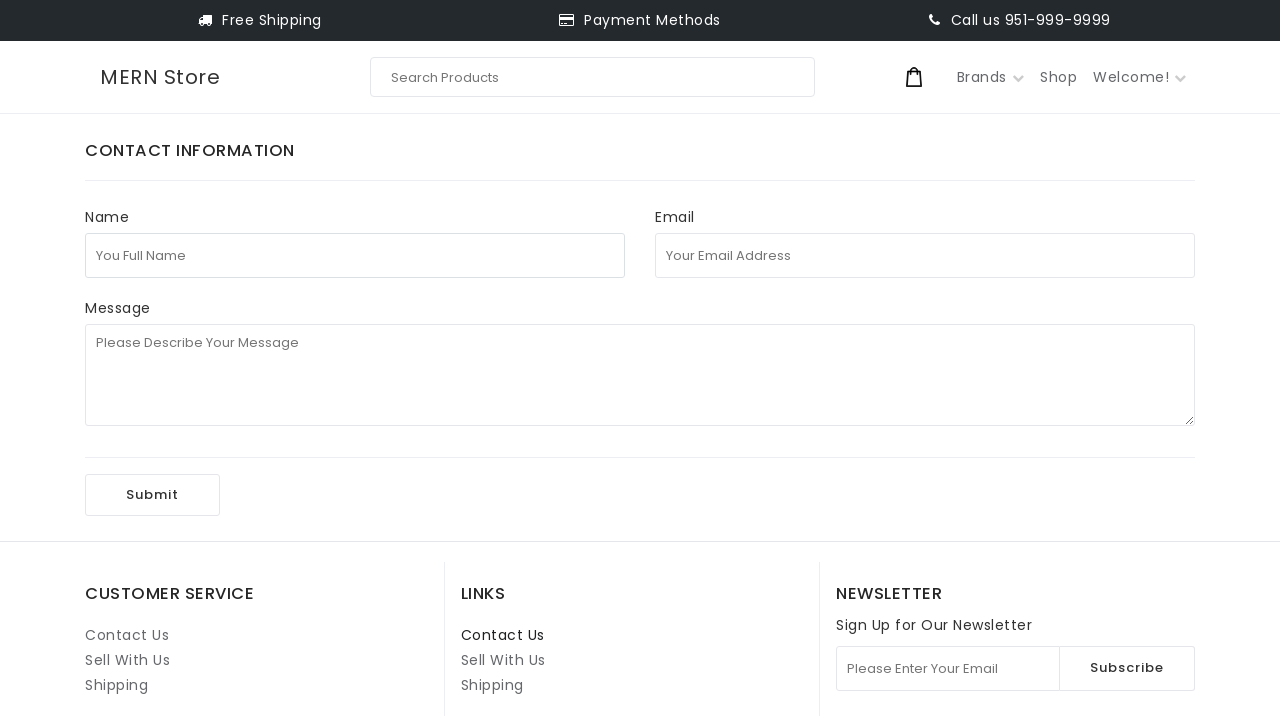

Filled Full Name field with 'test123' on internal:attr=[placeholder="You Full Name"i]
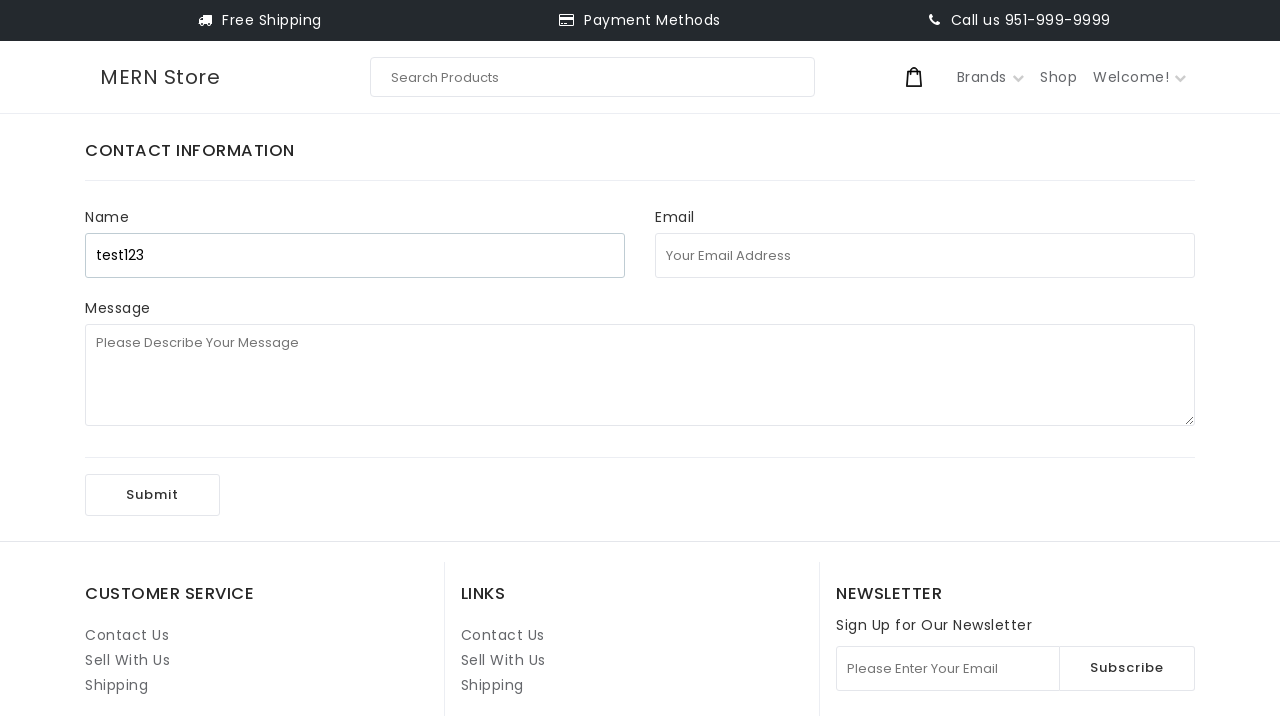

Clicked on Email Address field at (925, 255) on internal:attr=[placeholder="Your Email Address"i]
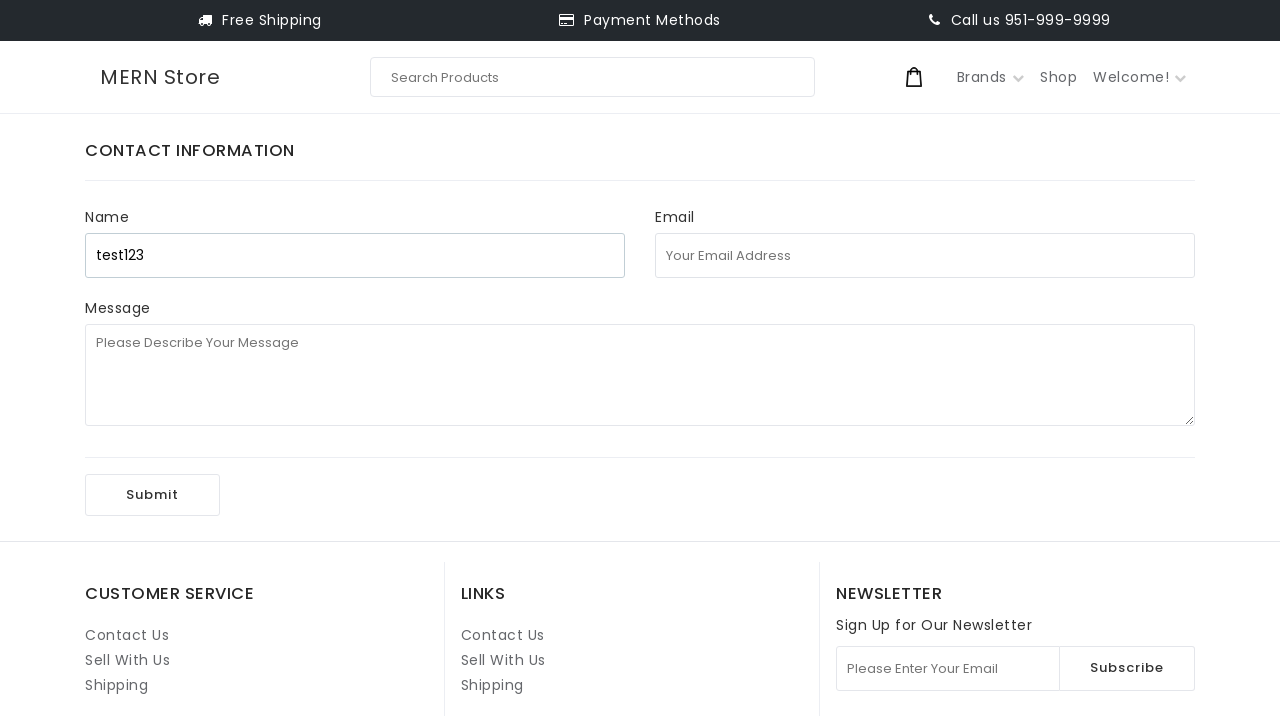

Filled Email Address field with 'testuser7291@uuu.com' on internal:attr=[placeholder="Your Email Address"i]
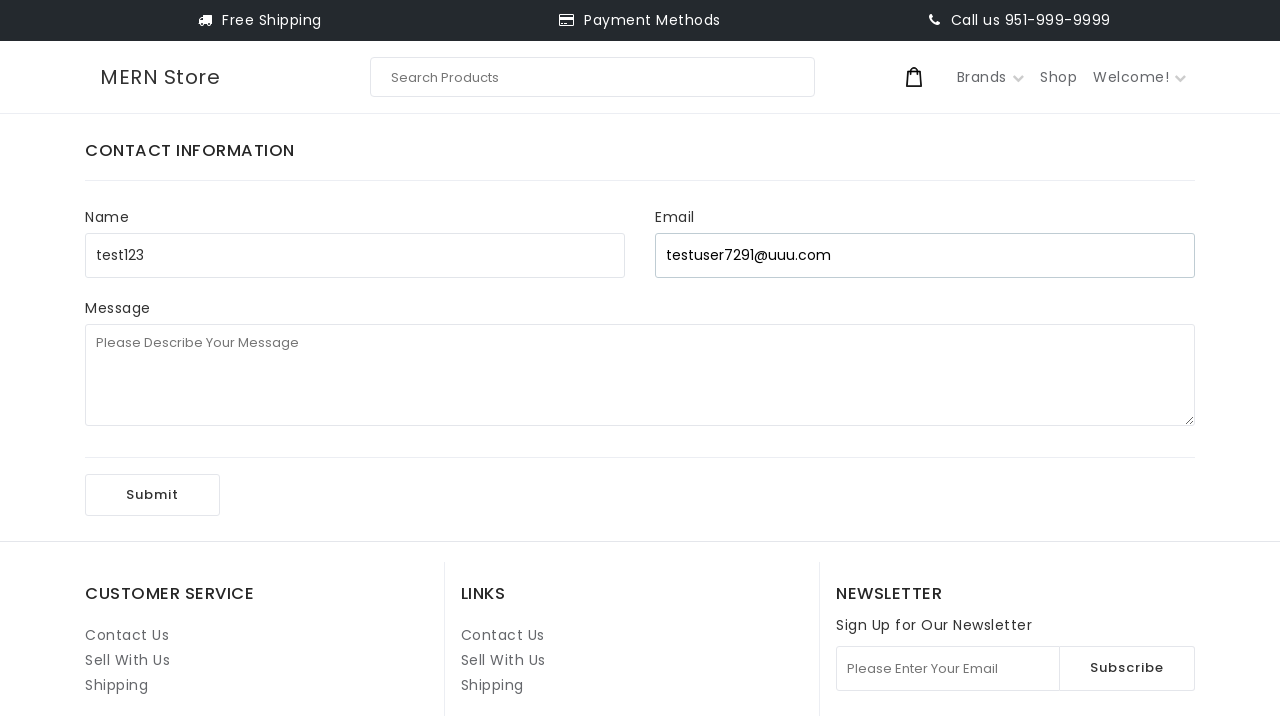

Clicked on Message field at (640, 375) on internal:attr=[placeholder="Please Describe Your Message"i]
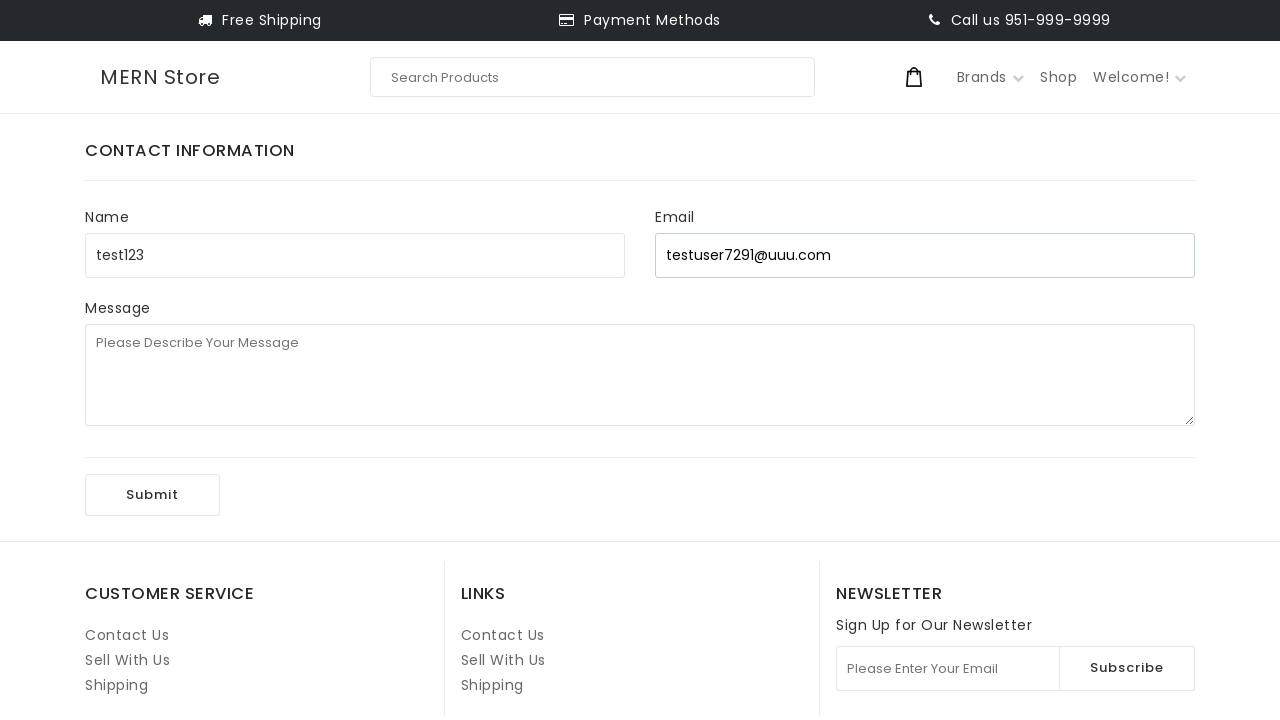

Filled Message field with '1st playwright test' on internal:attr=[placeholder="Please Describe Your Message"i]
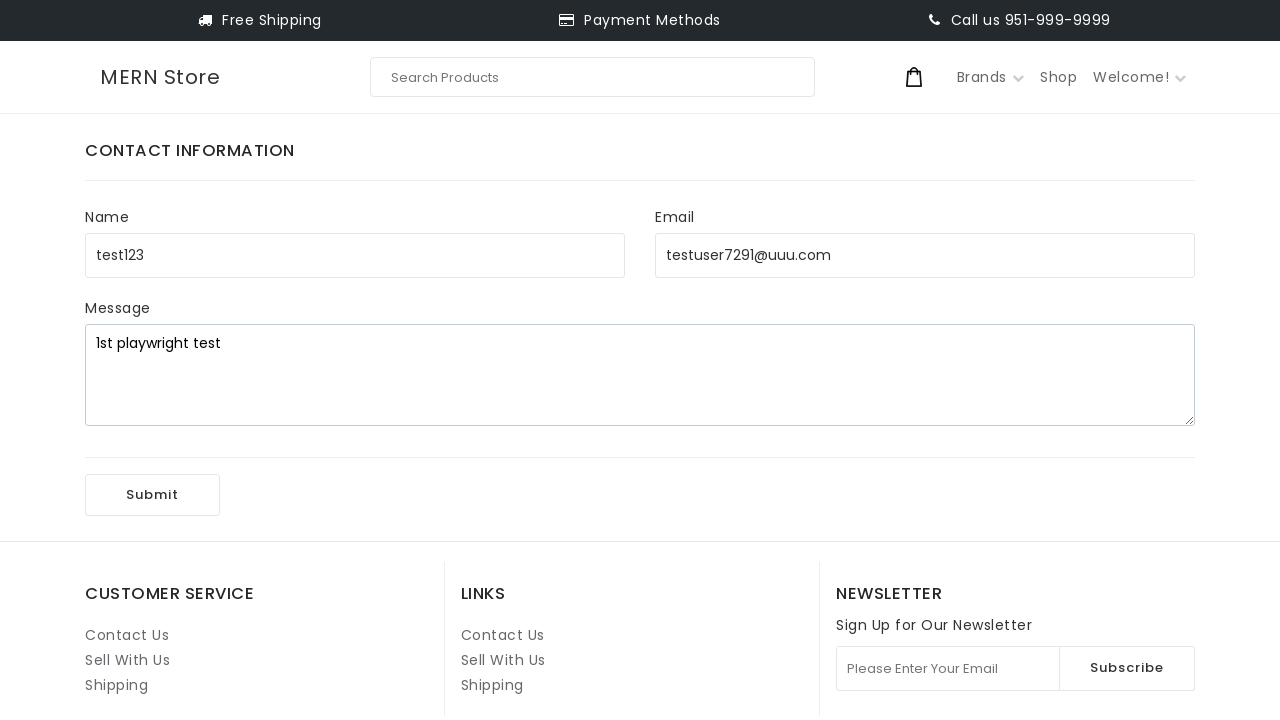

Clicked Submit button to submit the Contact Us form at (152, 495) on internal:role=button[name="Submit"i]
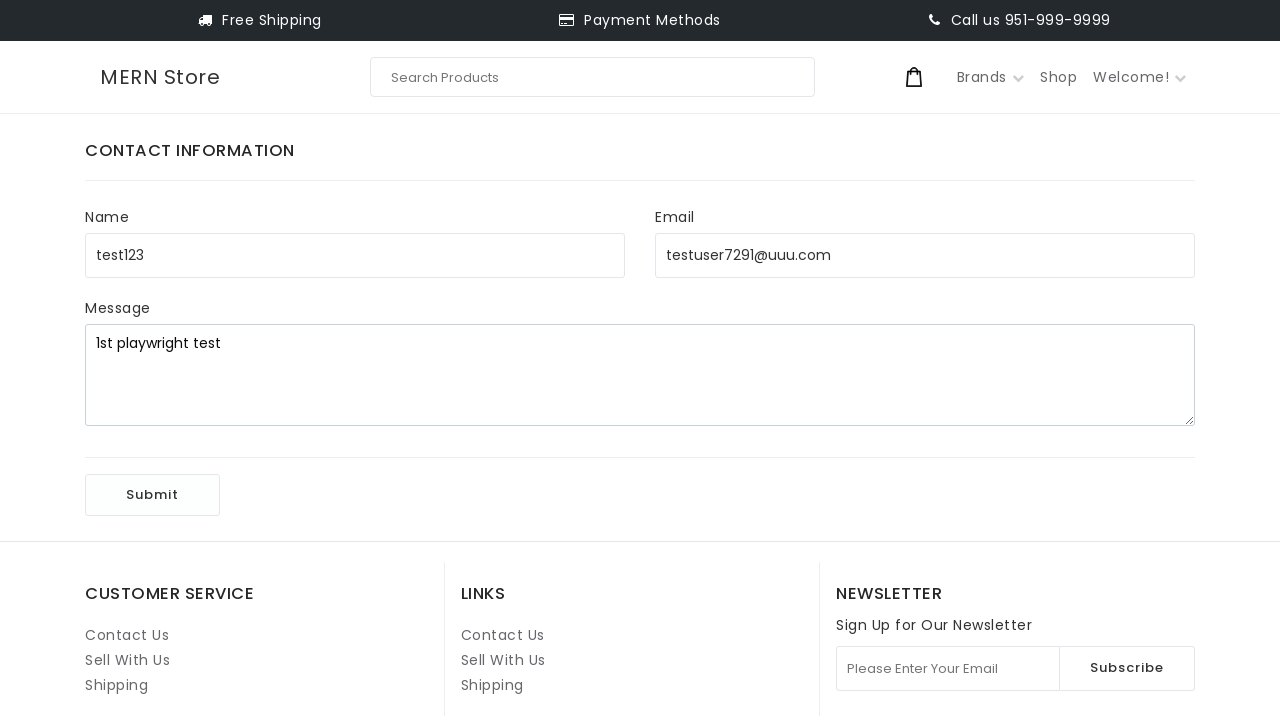

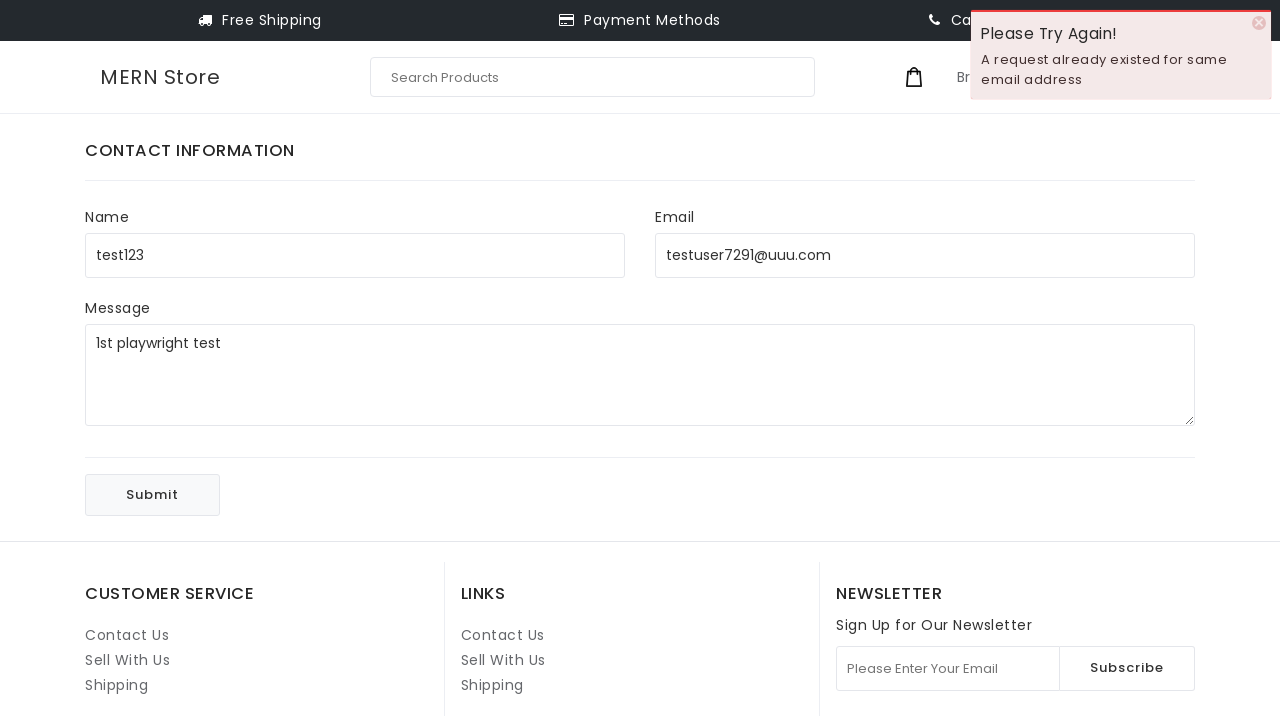